Tests checkbox interaction by clicking on a checkbox in a form

Starting URL: https://the-internet.herokuapp.com/checkboxes

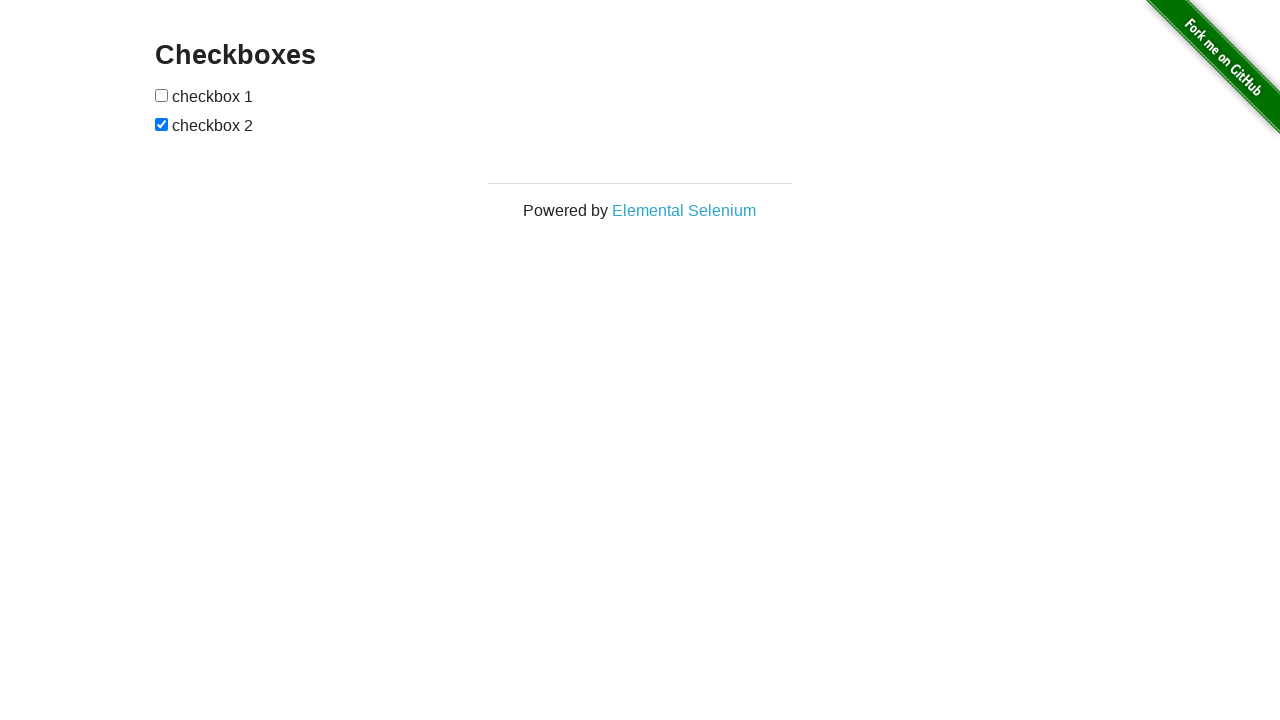

Navigated to checkboxes page
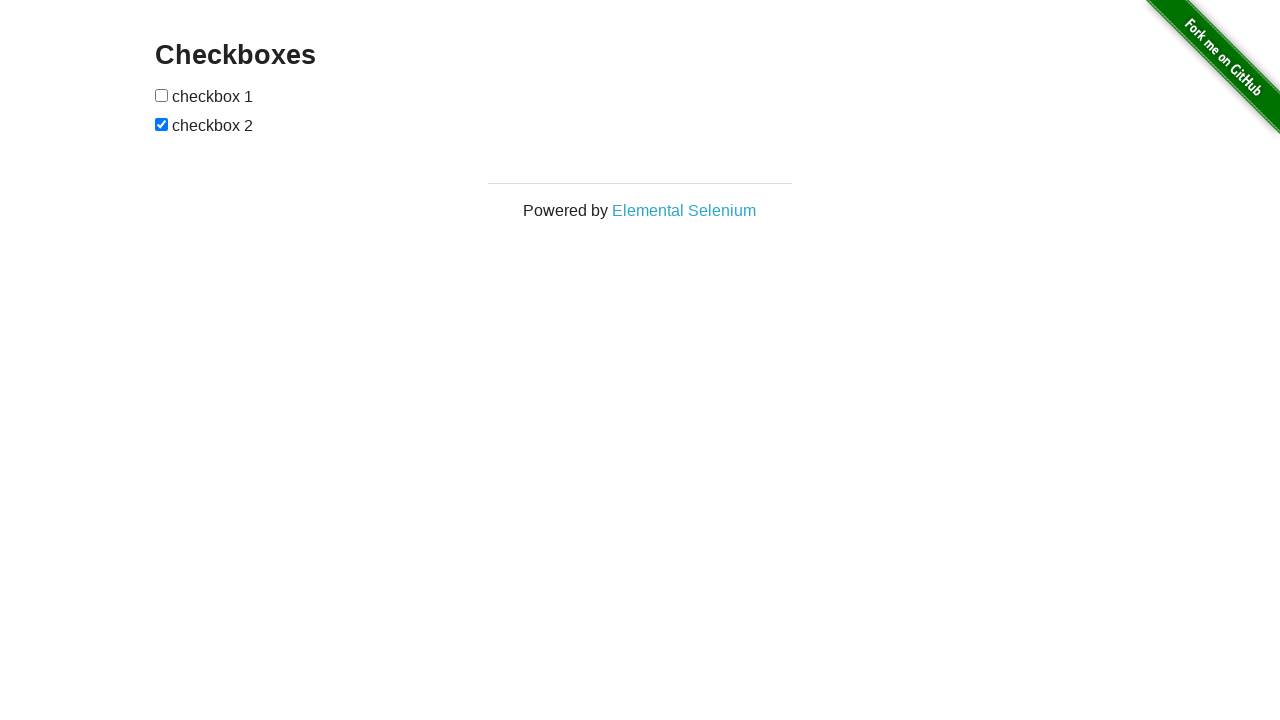

Clicked the first checkbox at (162, 95) on xpath=//input[@type='checkbox']
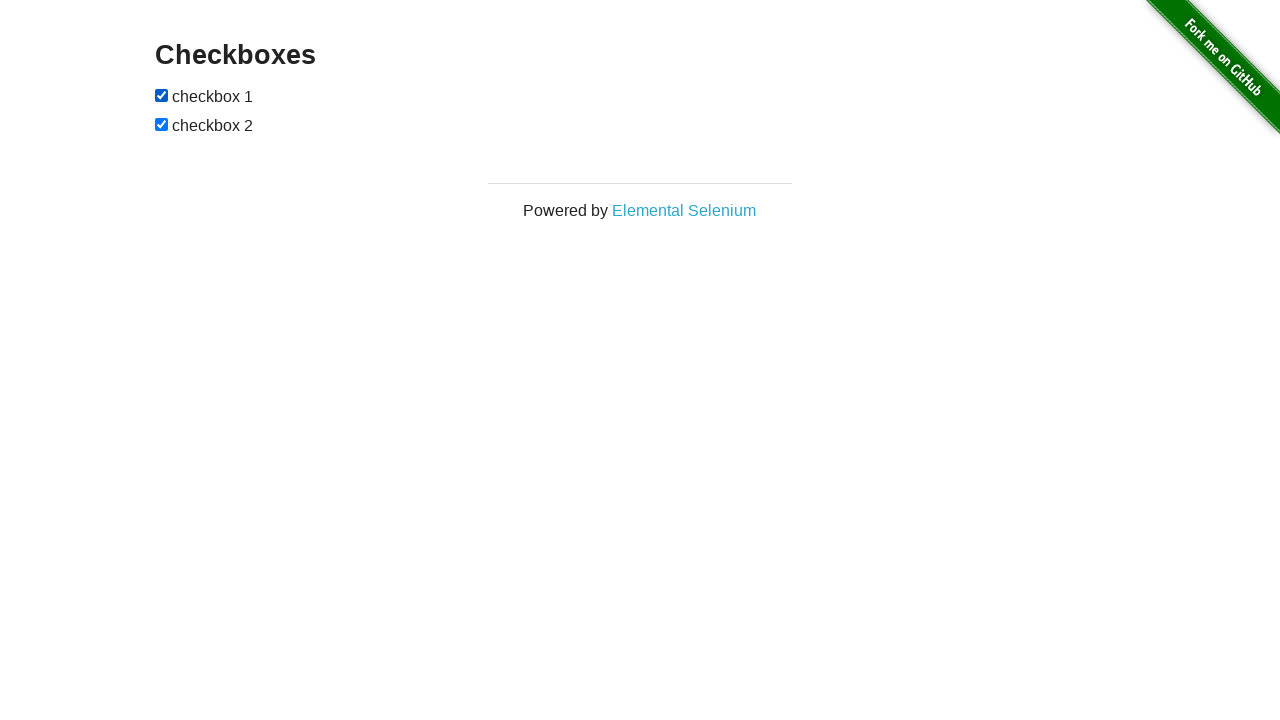

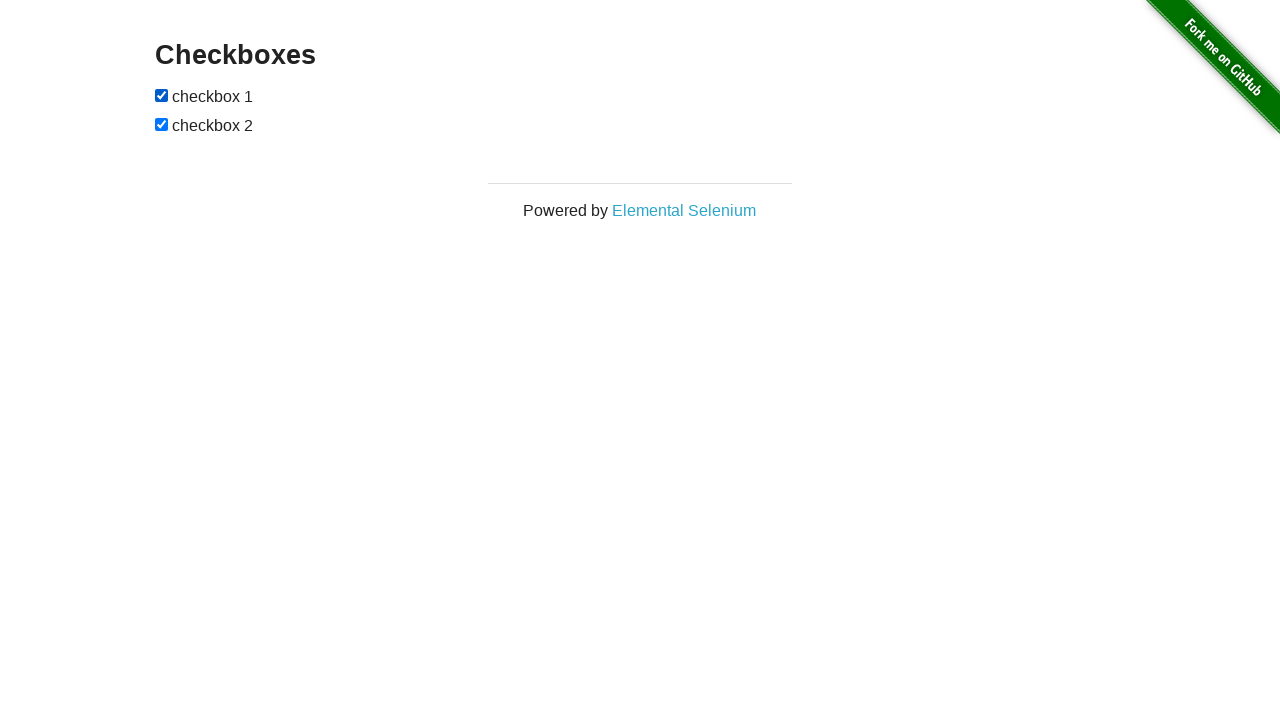